Navigates to YouTube homepage and waits for the page to load

Starting URL: https://youtube.com/

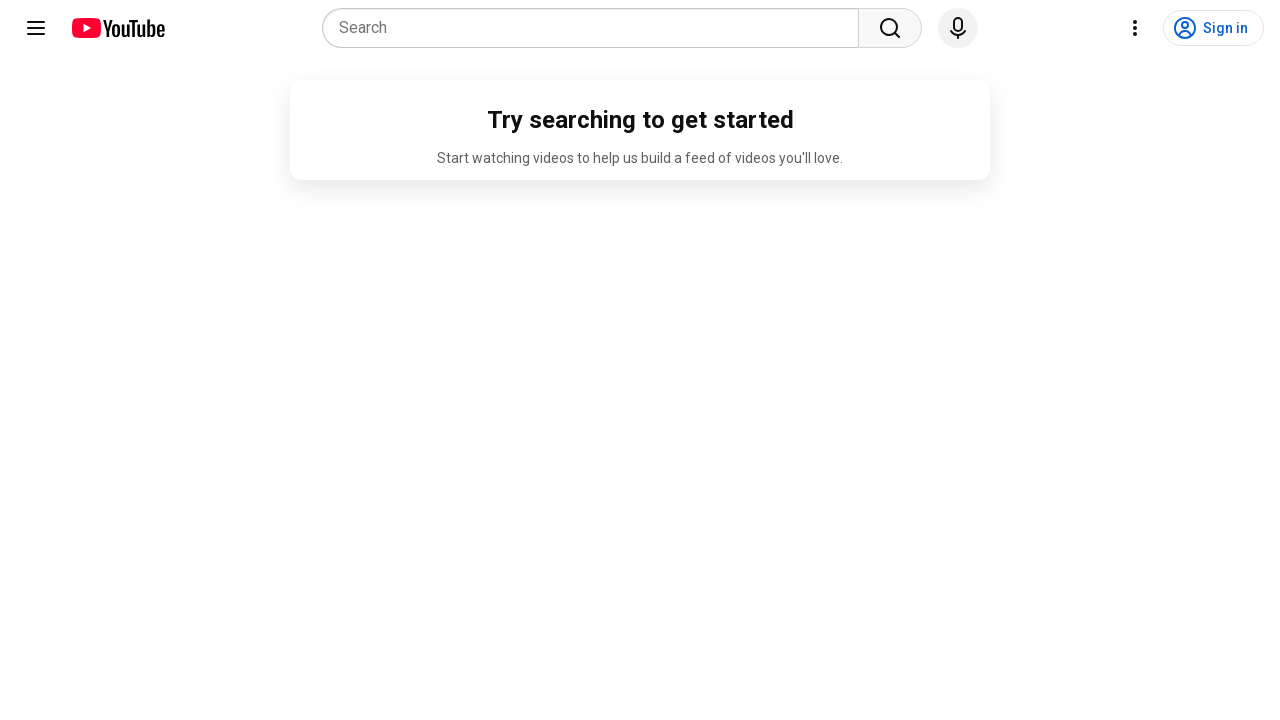

Navigated to YouTube homepage
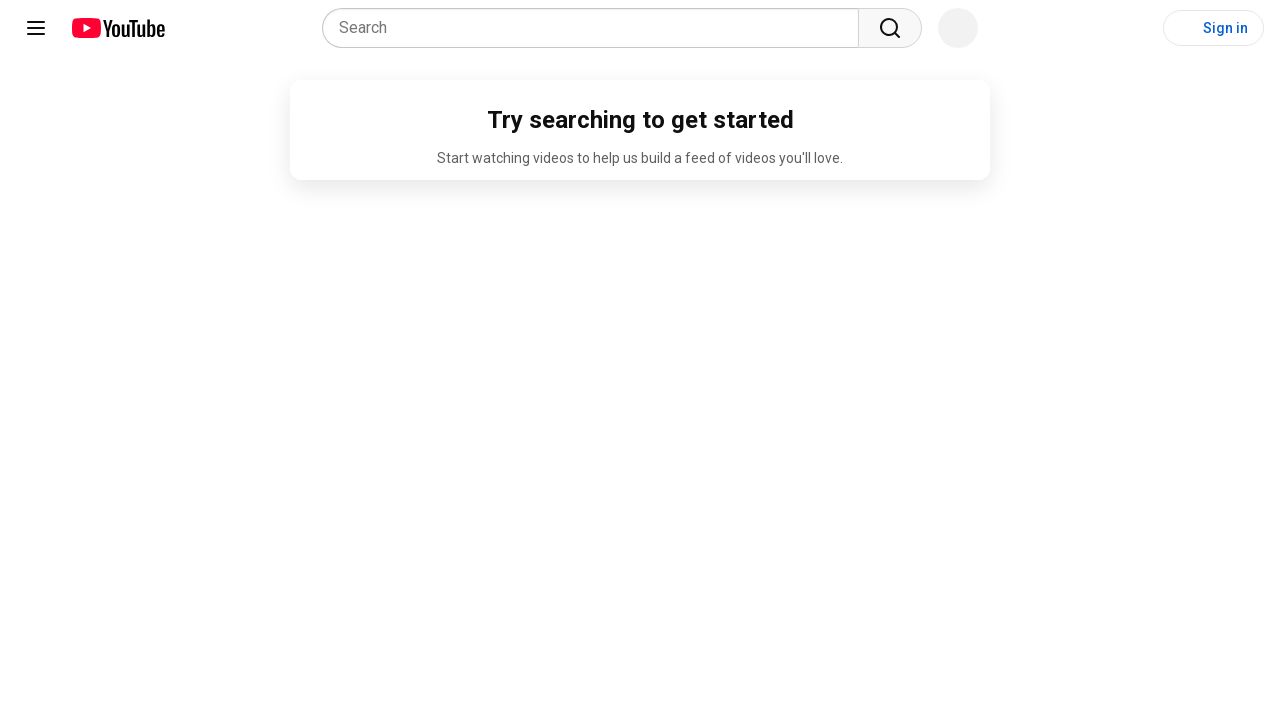

YouTube page loaded - ytd-app element appeared
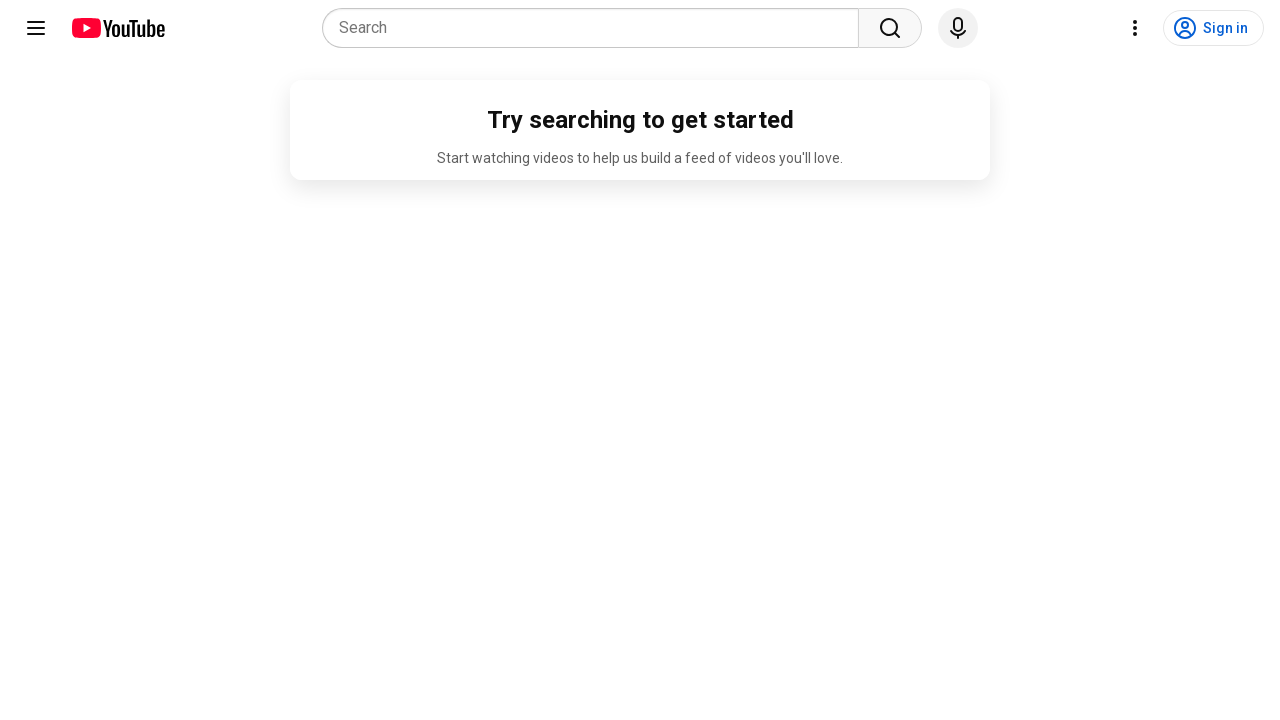

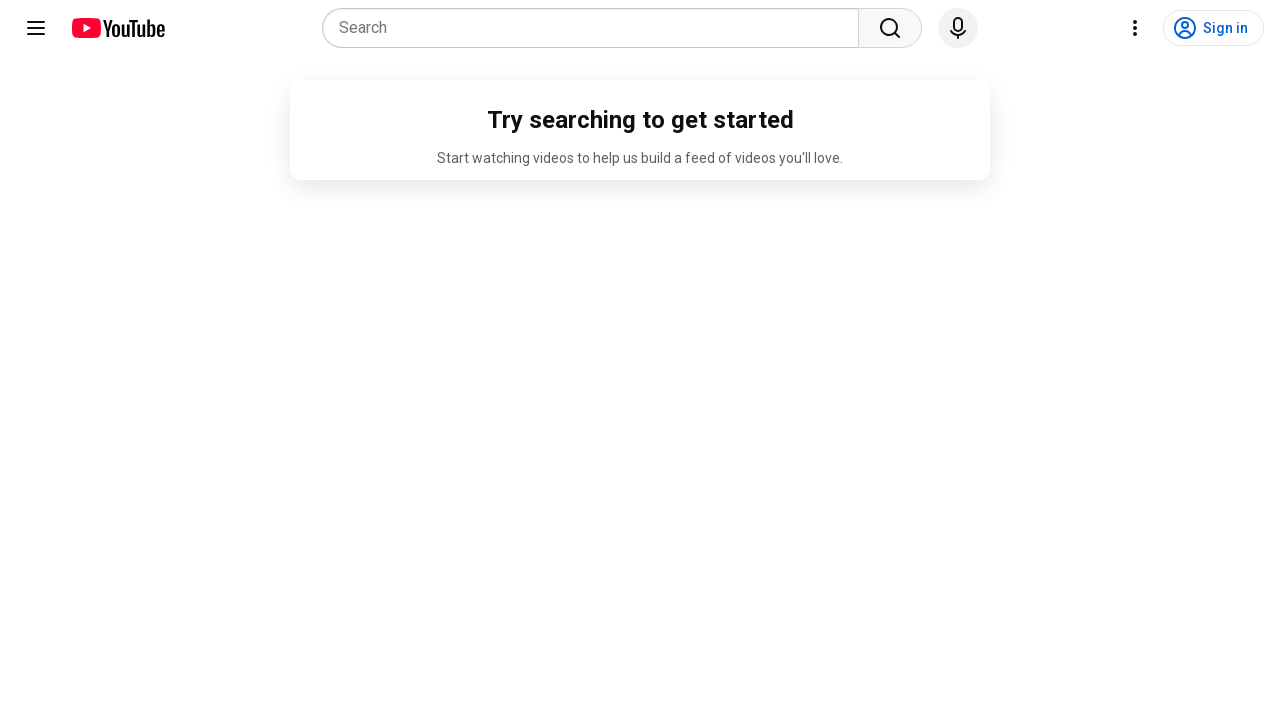